Tests form filling functionality on W3Schools HTML forms tutorial page by entering first name and last name values and submitting the form

Starting URL: https://www.w3schools.com/html/html_forms.asp

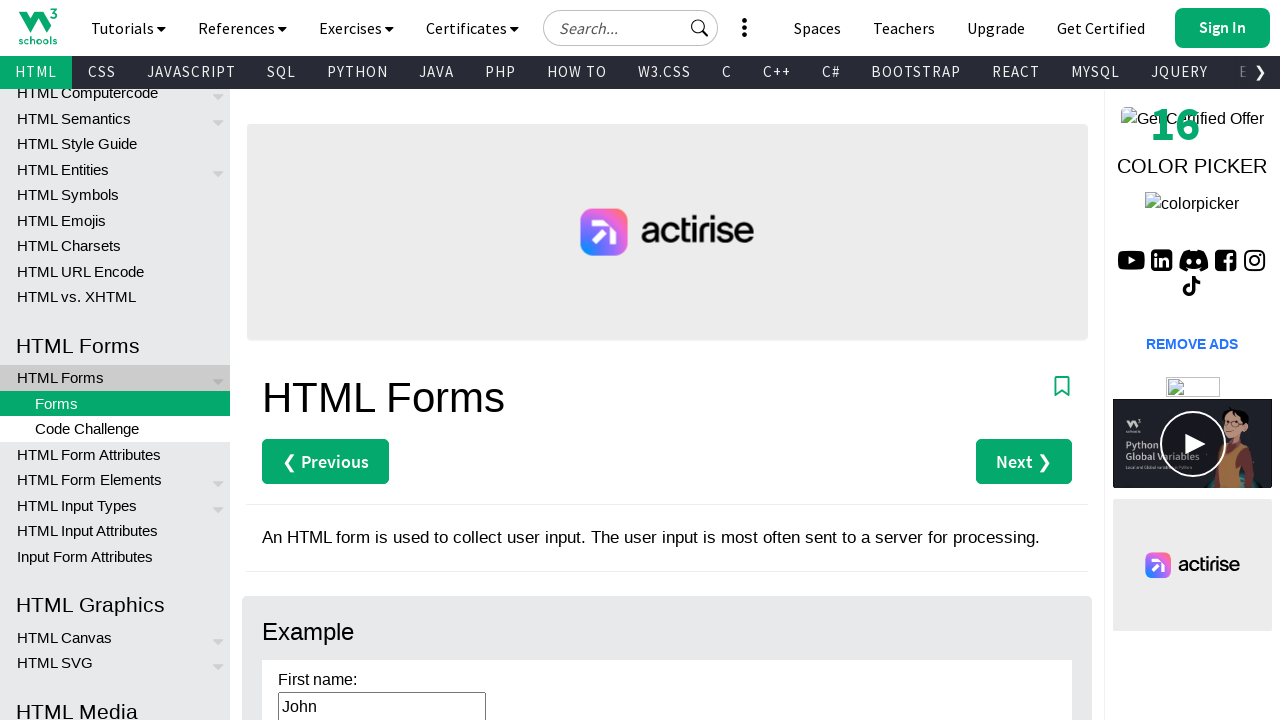

Clicked on first name field at (382, 705) on xpath=//*[@id='fname']
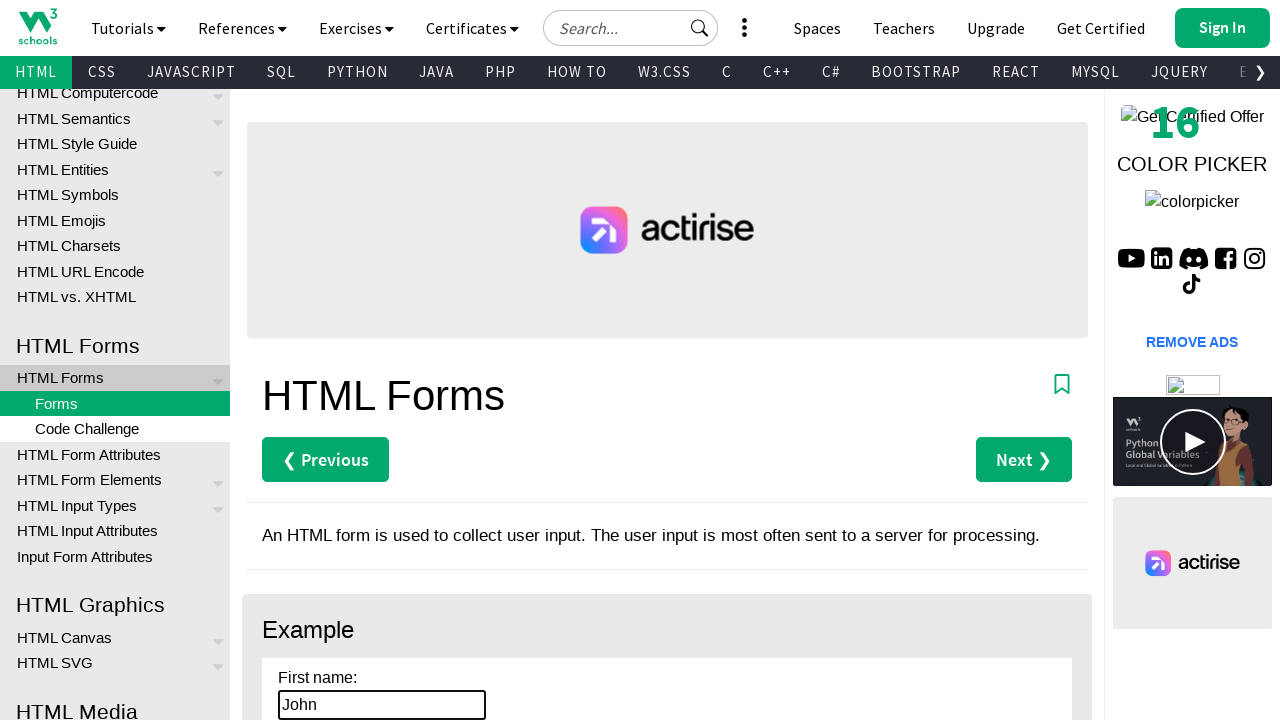

Filled first name field with 'Carlos' on #fname
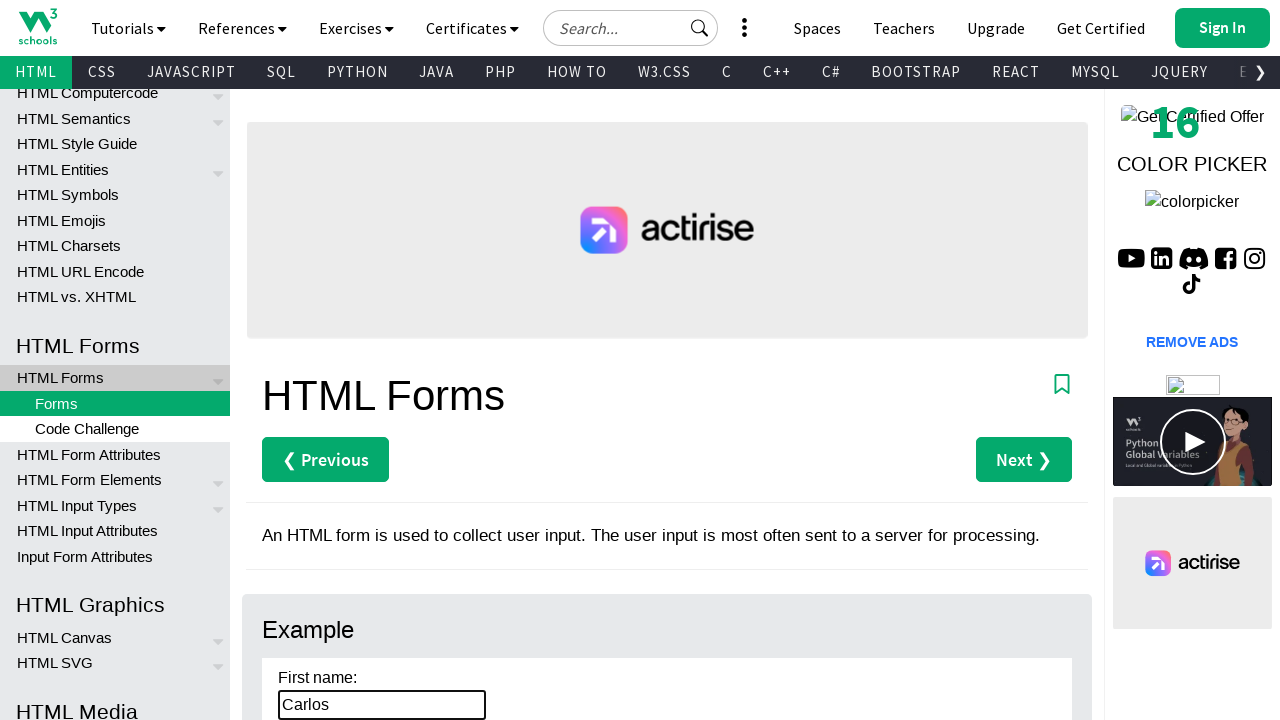

Clicked on last name field at (382, 360) on xpath=//*[@id='lname']
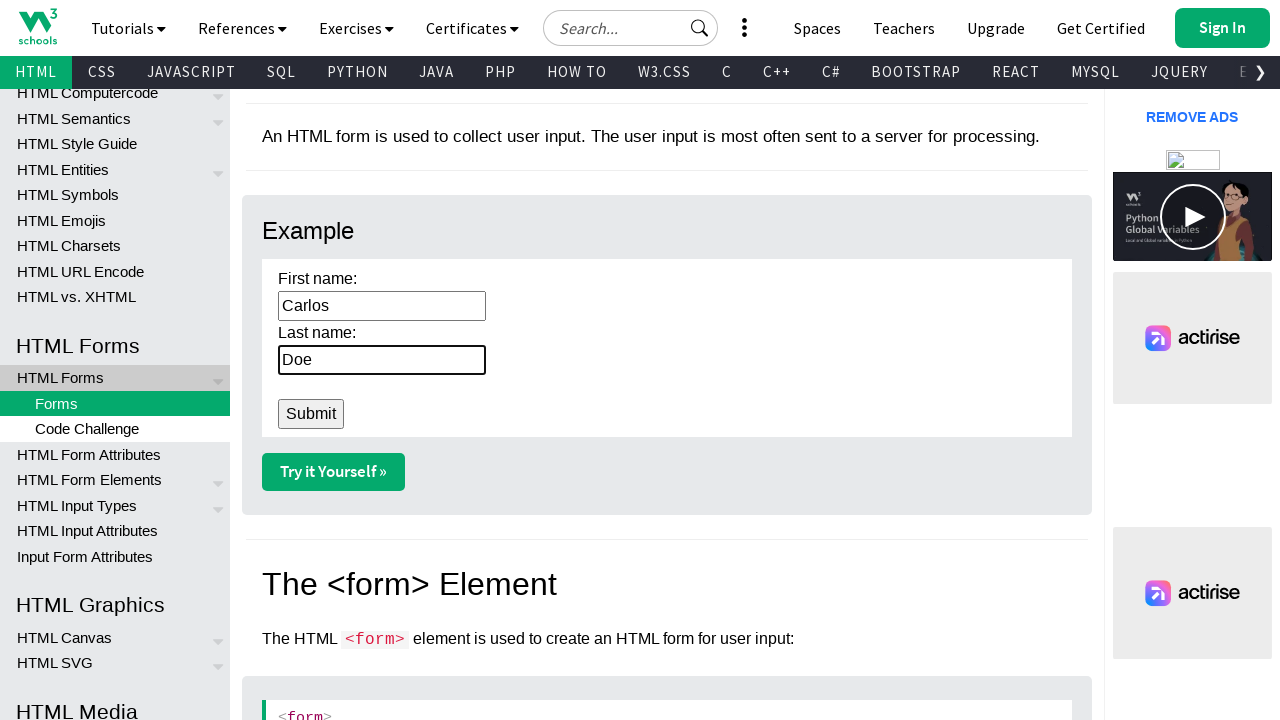

Filled last name field with 'Rodriguez' on #lname
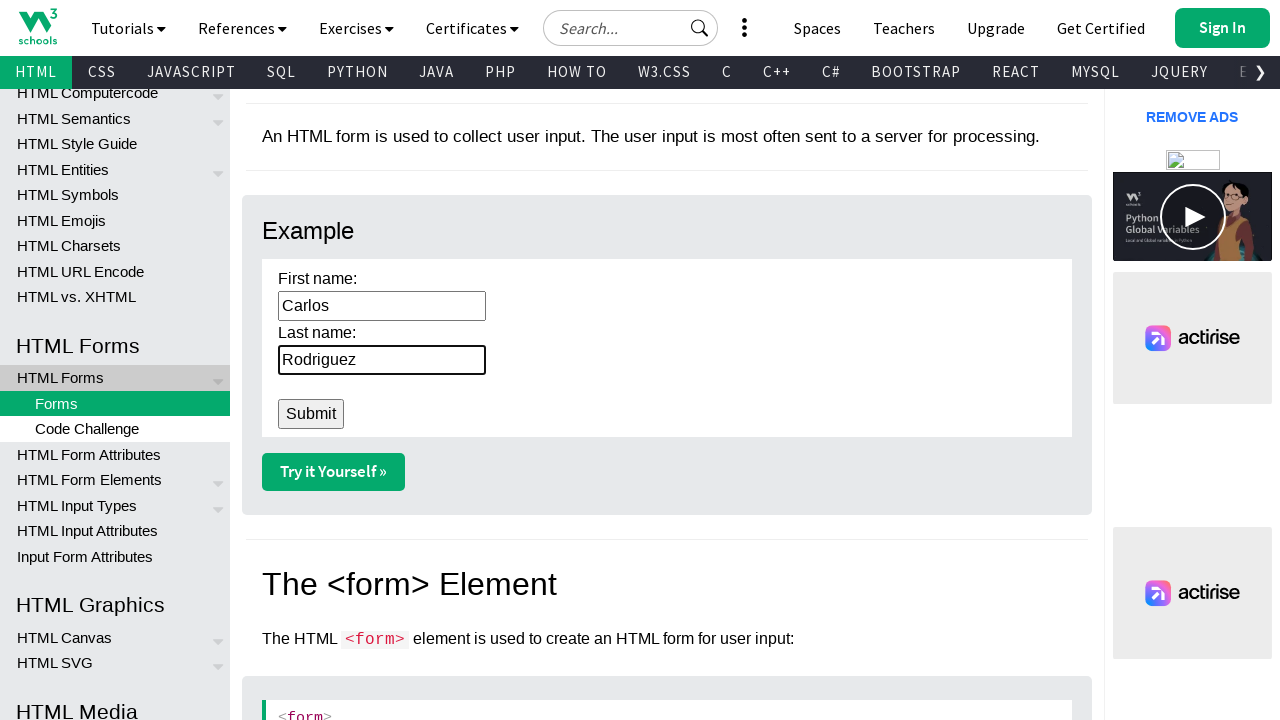

Submitted form by pressing Enter on last name field on #lname
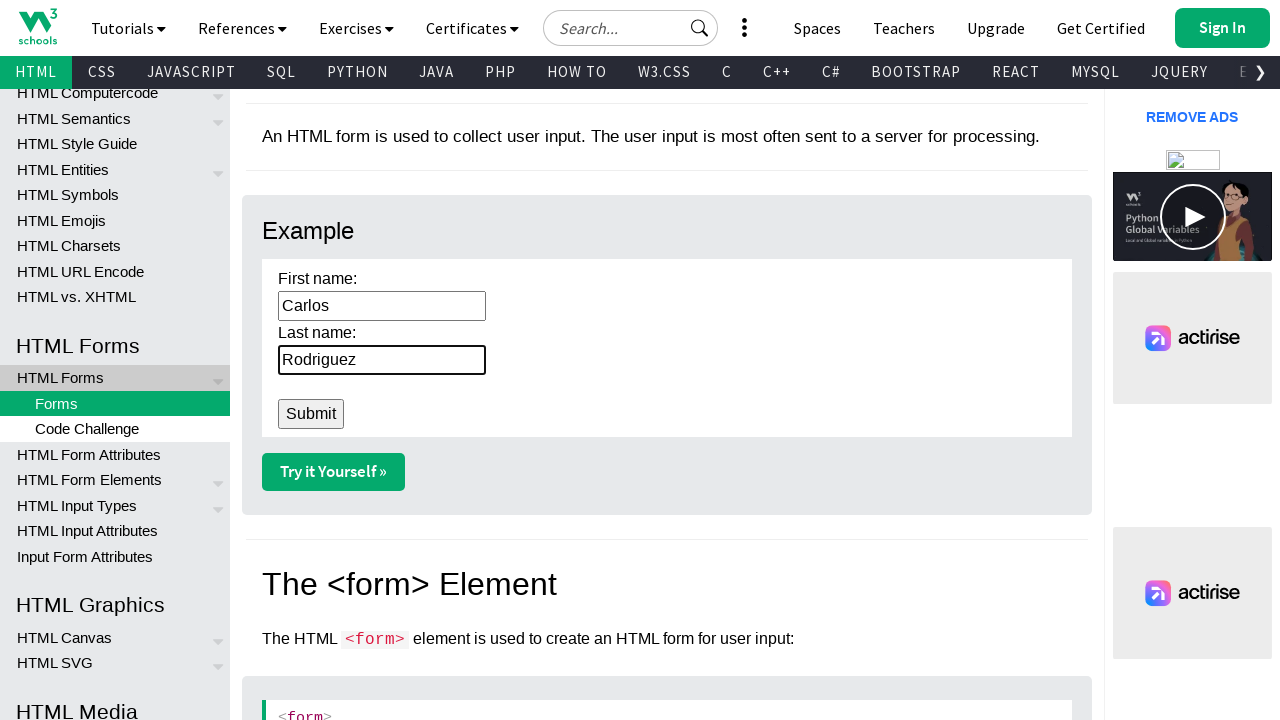

Waited 1 second for form submission to complete
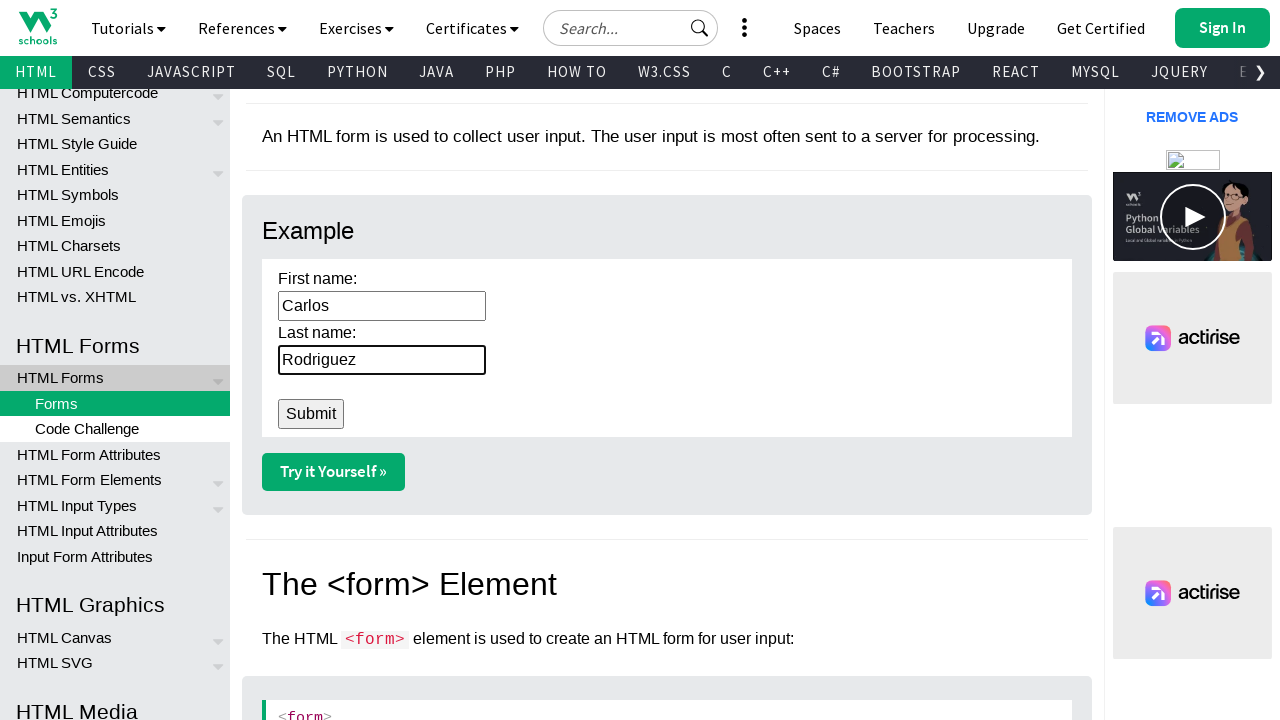

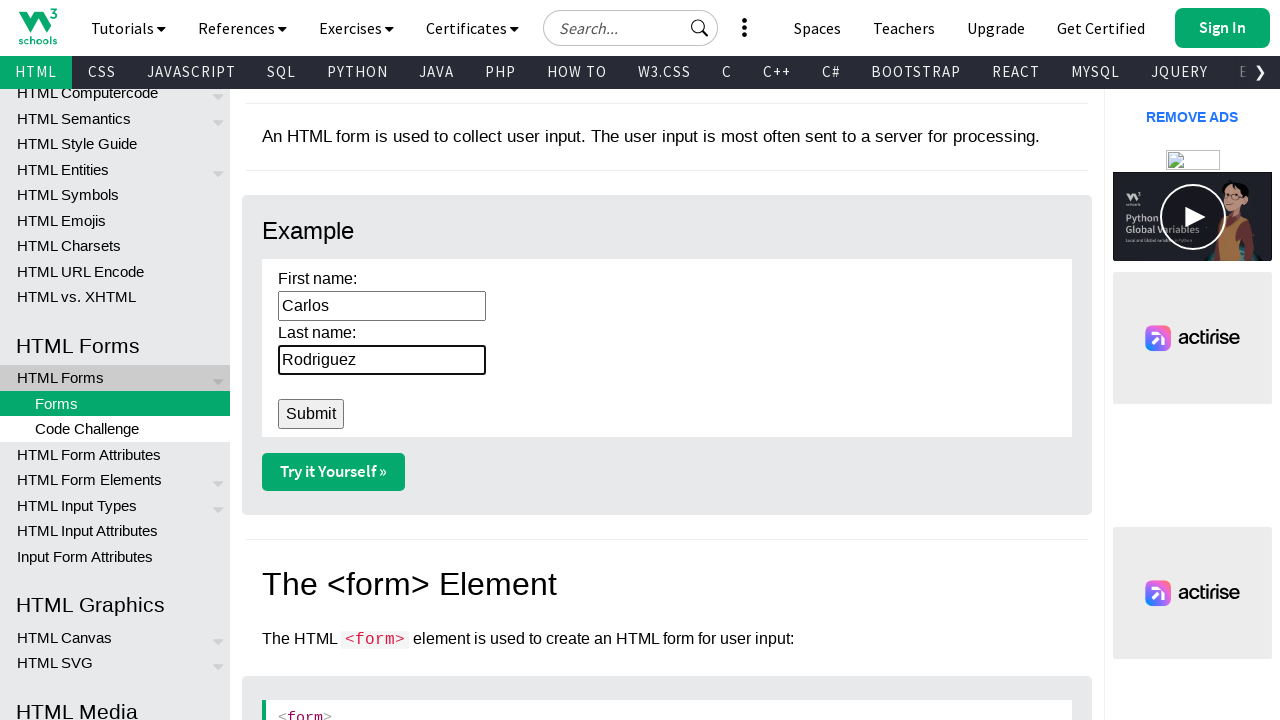